Tests the vowels, spaces, and punctuation filter on custom Russian text input by entering text and filtering for vowels, spaces, and punctuation marks.

Starting URL: https://rioran.github.io/ru_vowels_filter/main.html

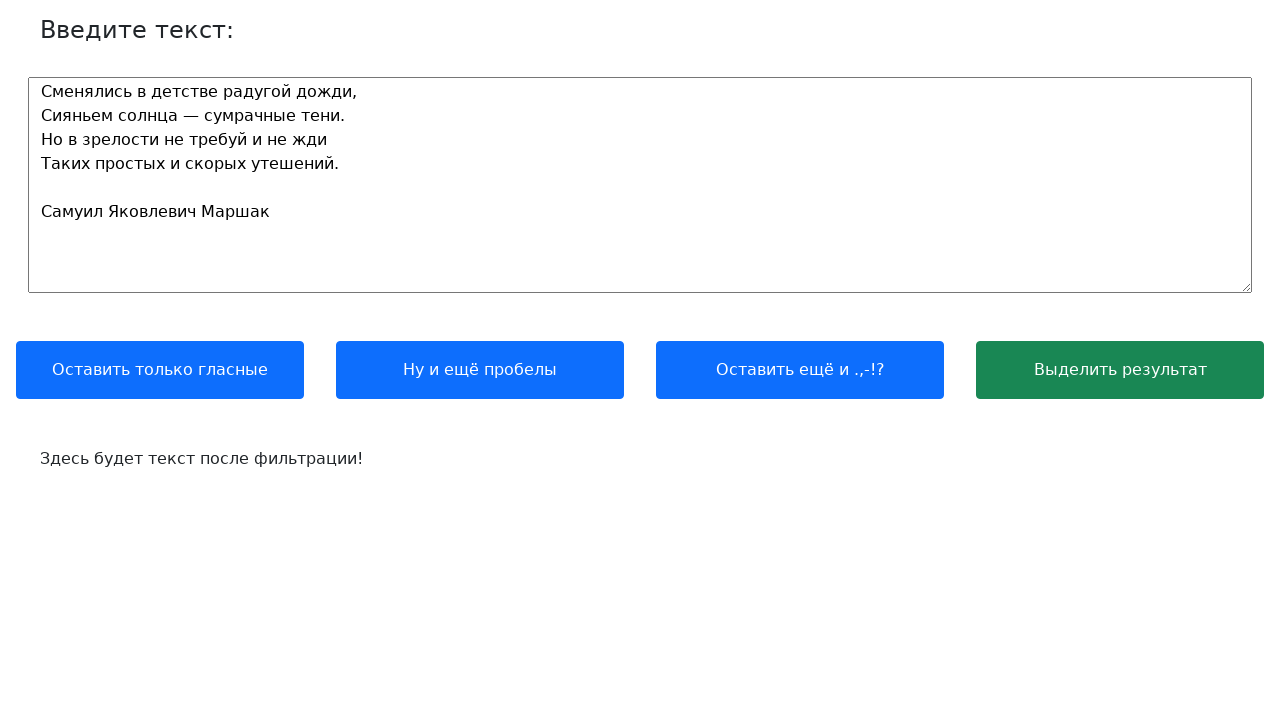

Cleared the input text field on [name='text_input']
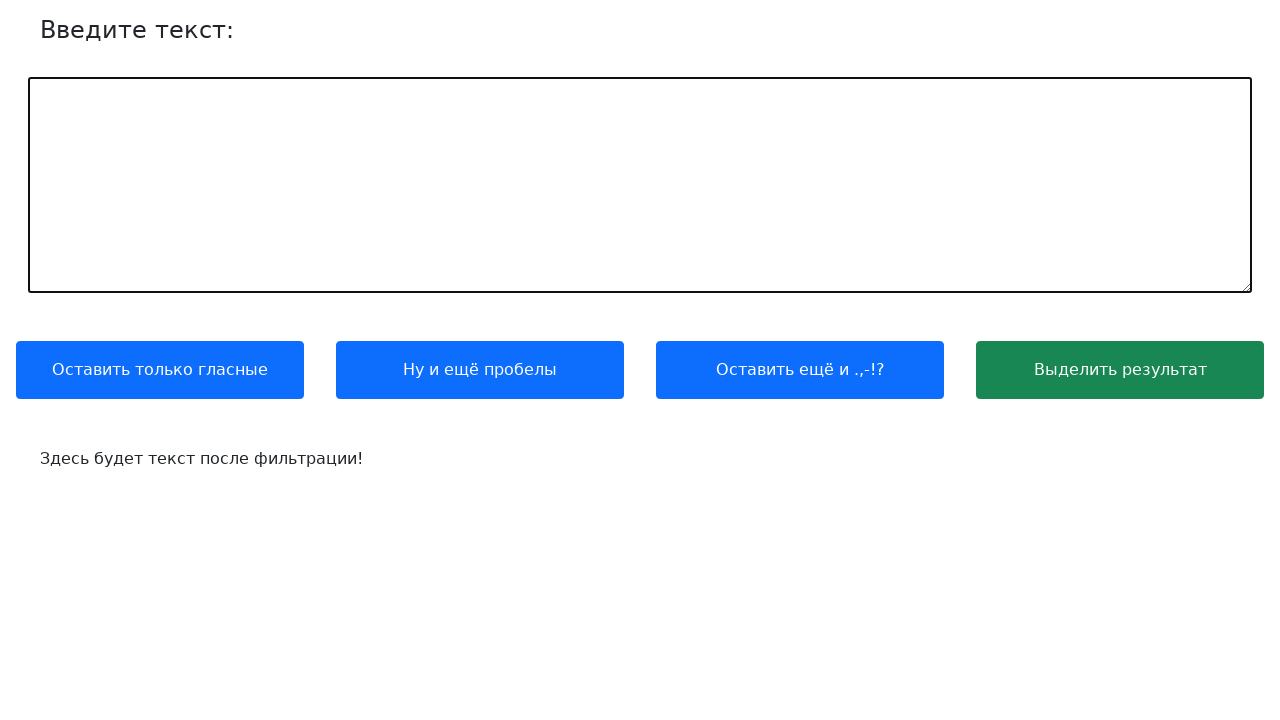

Entered custom Russian text with vowels, spaces, and punctuation on [name='text_input']
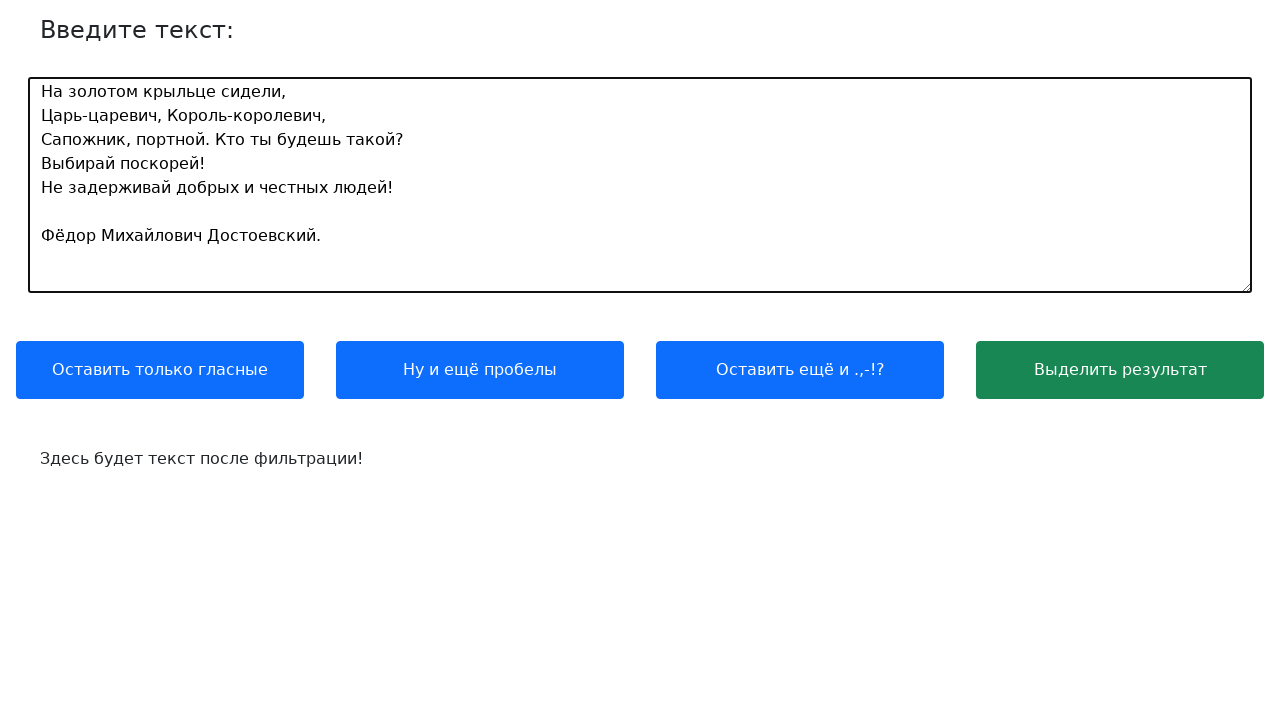

Clicked button to filter vowels, spaces, and punctuation marks at (800, 370) on xpath=//button[contains(.,'Оставить ещё и .,-!?')]
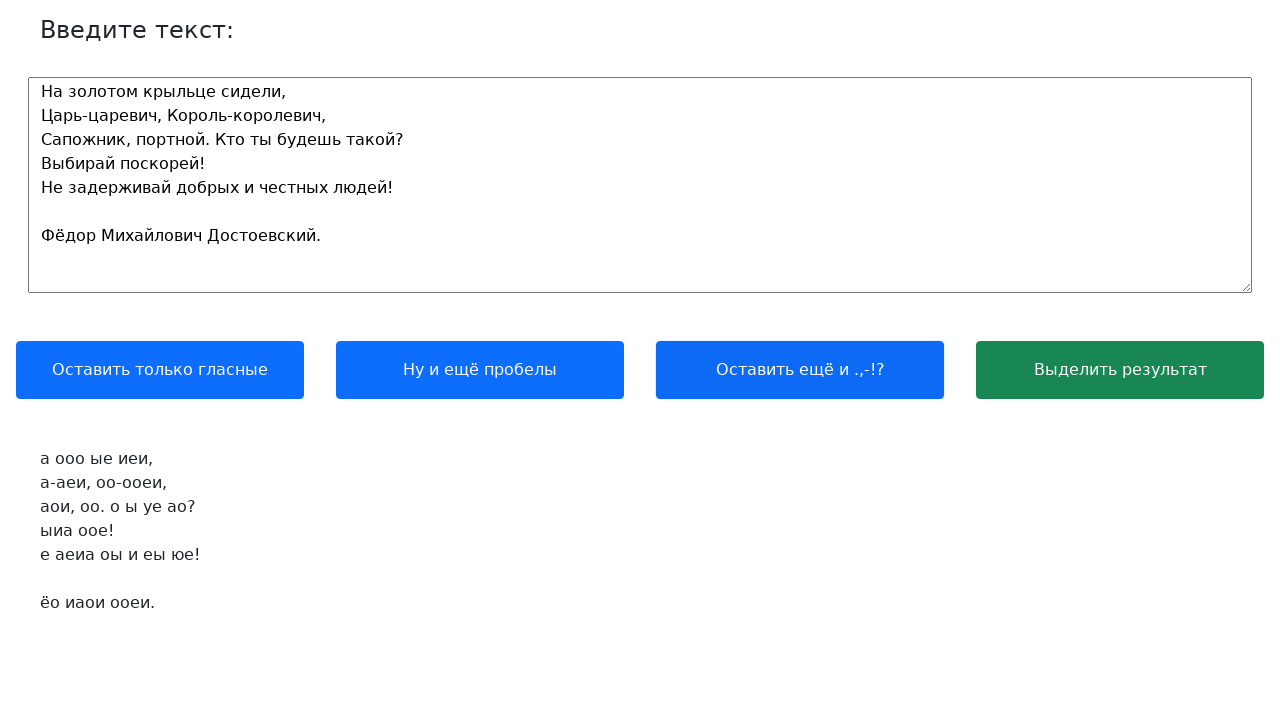

Clicked button to highlight the filter result at (1120, 370) on xpath=//button[contains(.,'Выделить результат')]
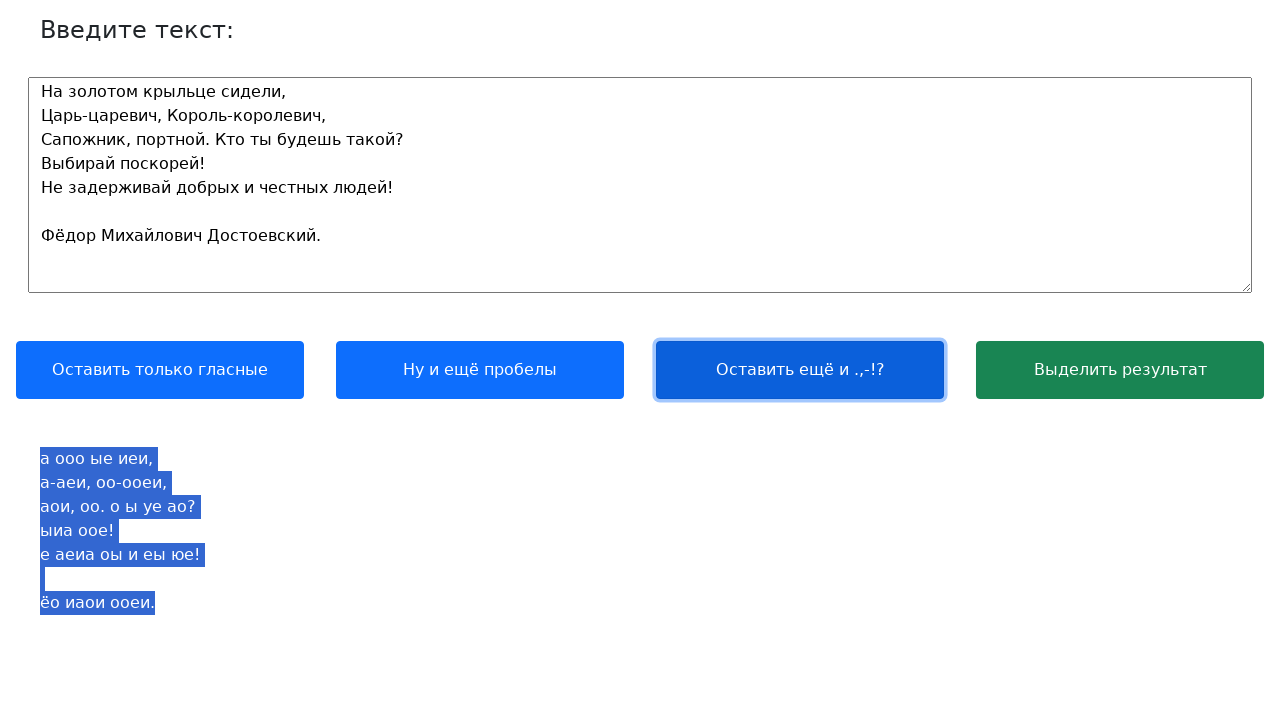

Output element became visible
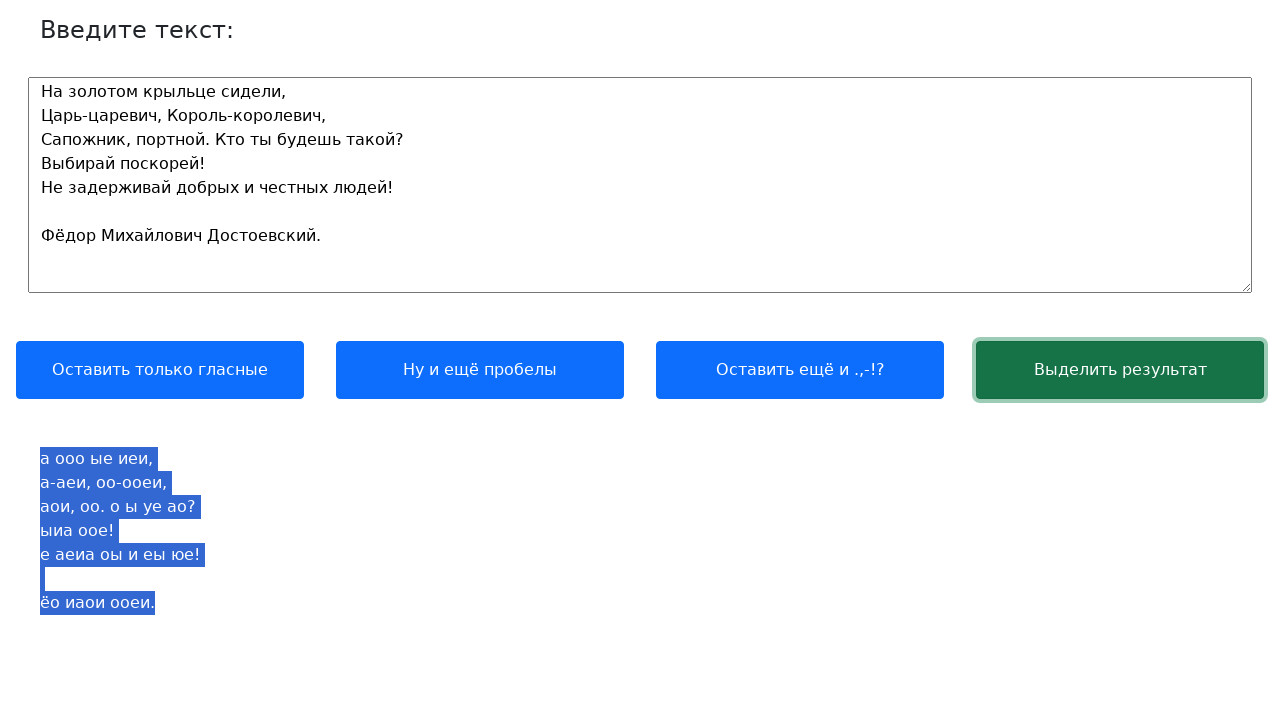

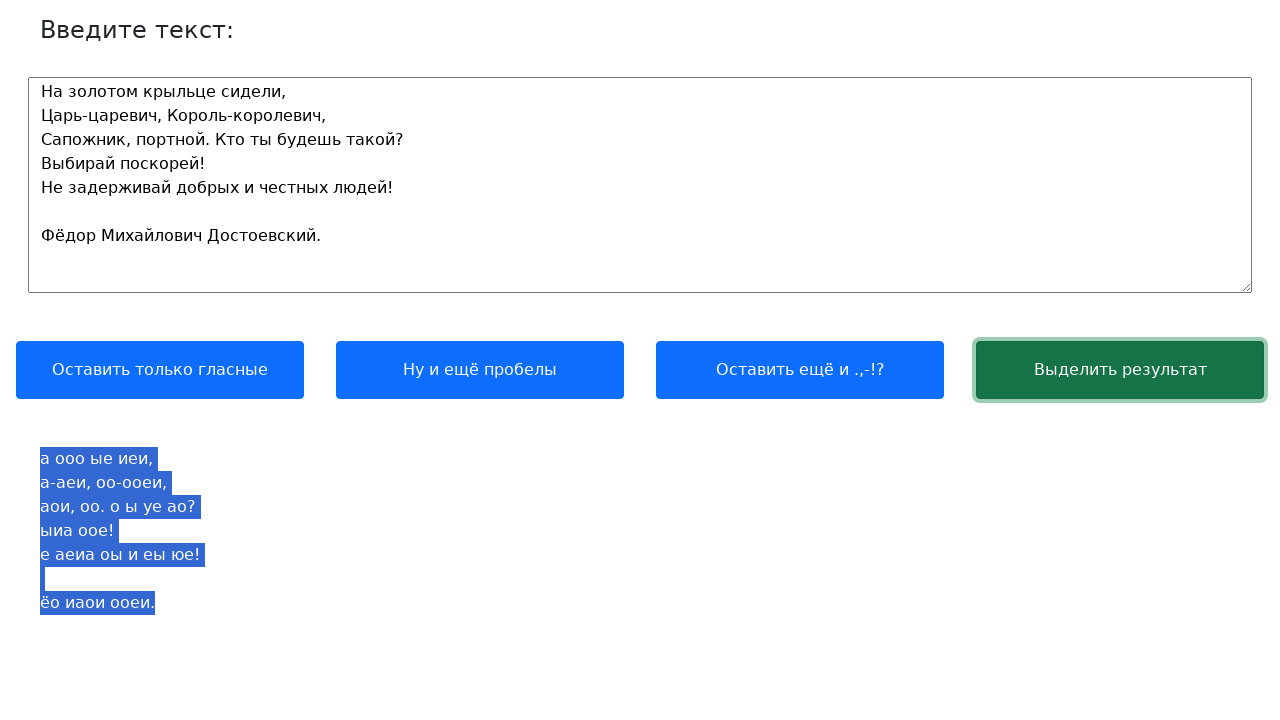